Tests username required validation by clicking login without entering any credentials

Starting URL: https://www.saucedemo.com/

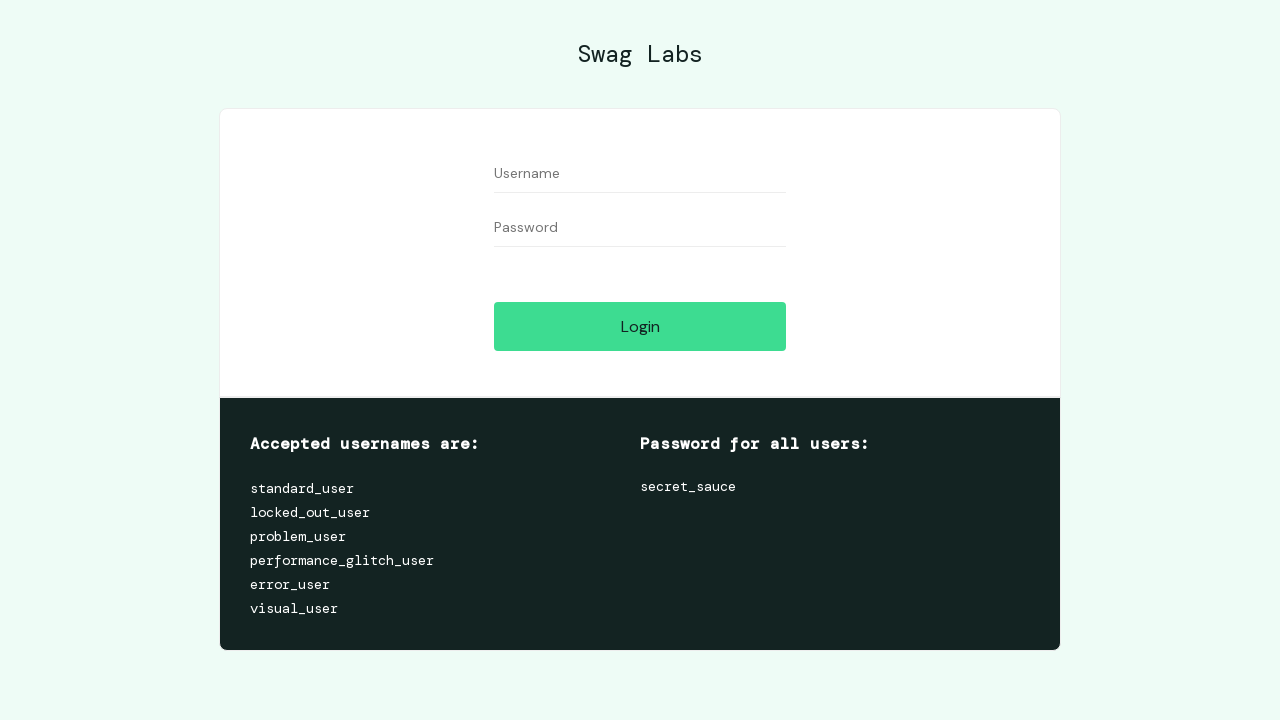

Clicked login button without entering credentials at (640, 326) on #login-button
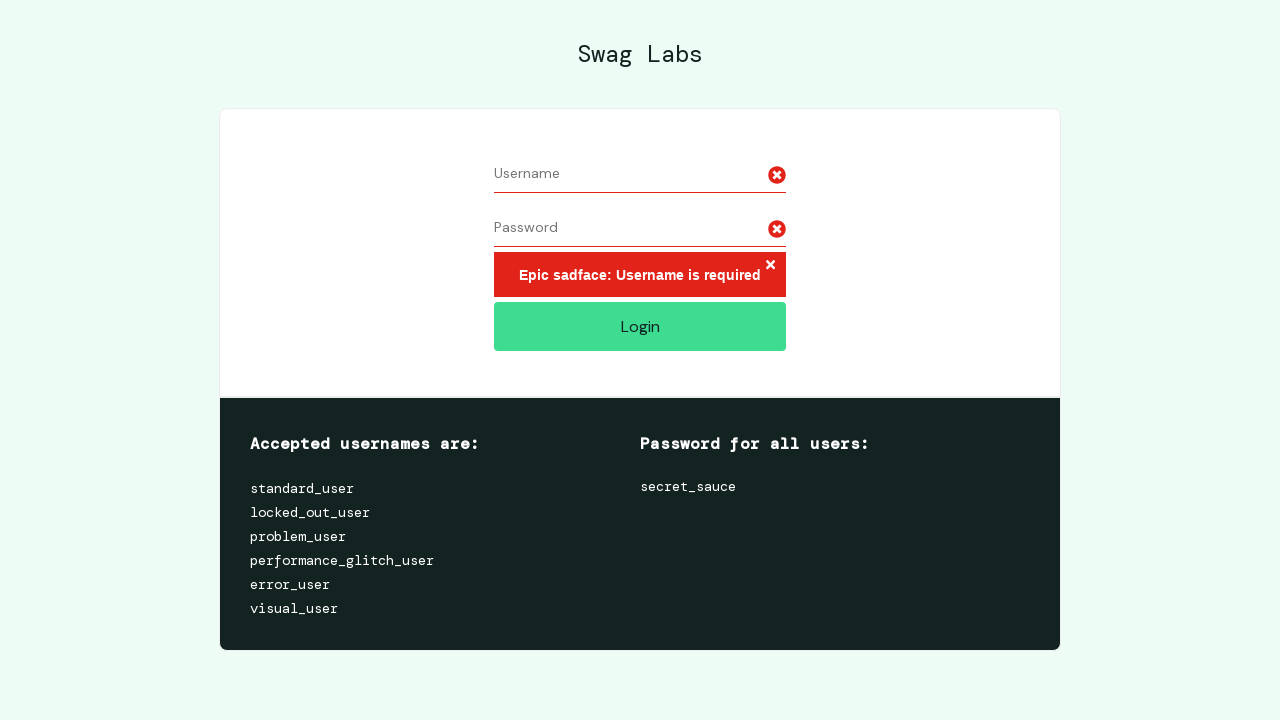

Located error message element
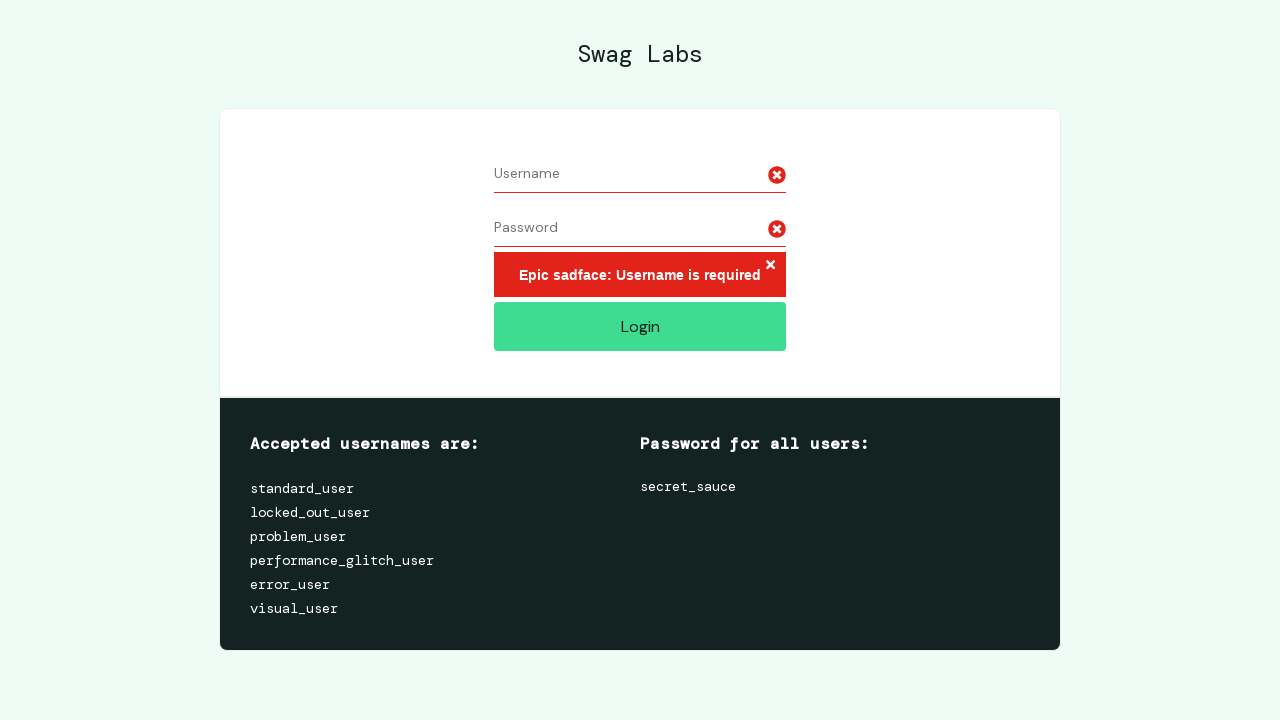

Verified error message displays 'Epic sadface: Username is required'
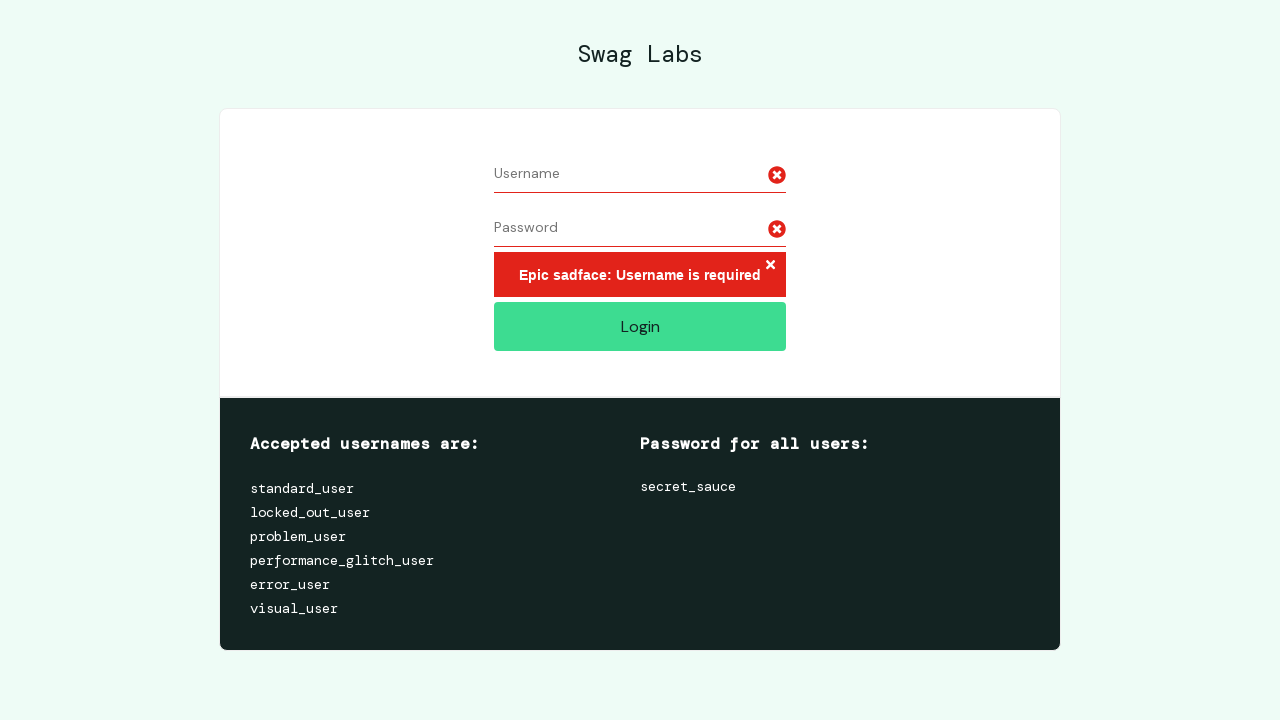

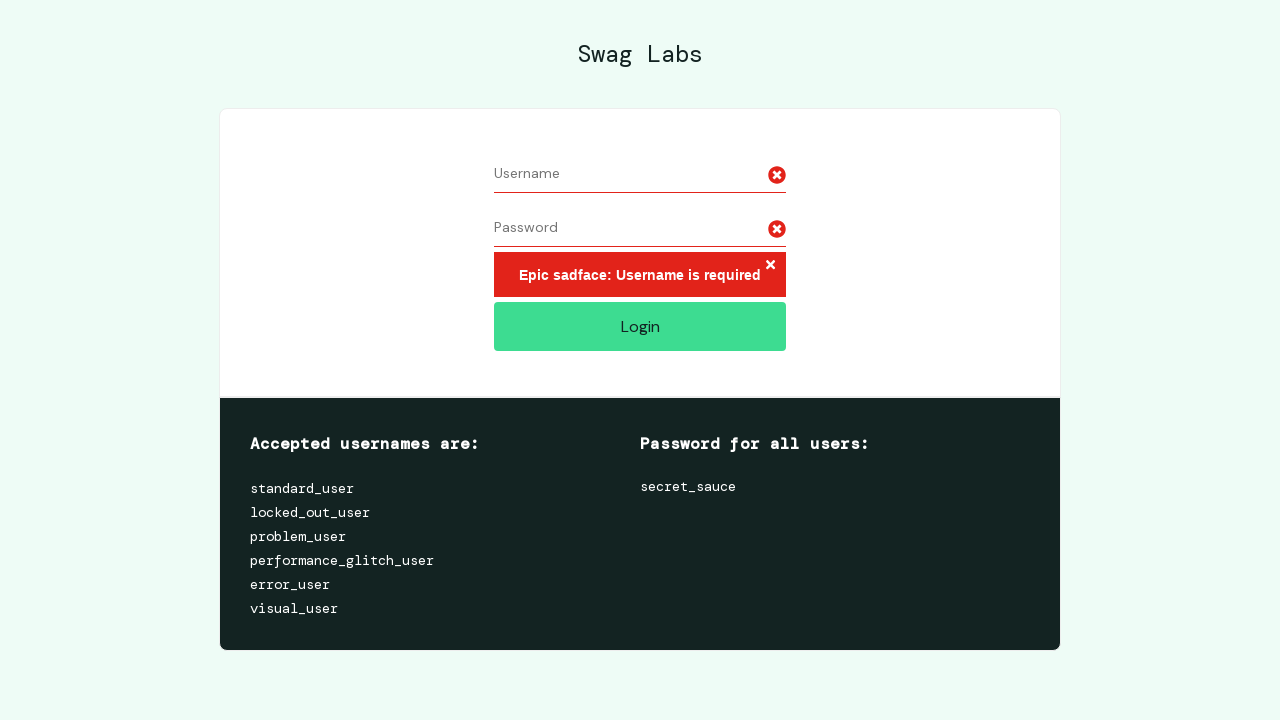